Tests an e-commerce shopping cart flow by adding specific vegetables (Broccoli and Cucumber) to the cart, proceeding to checkout, applying a promo code, and placing an order.

Starting URL: https://rahulshettyacademy.com/seleniumPractise/#/

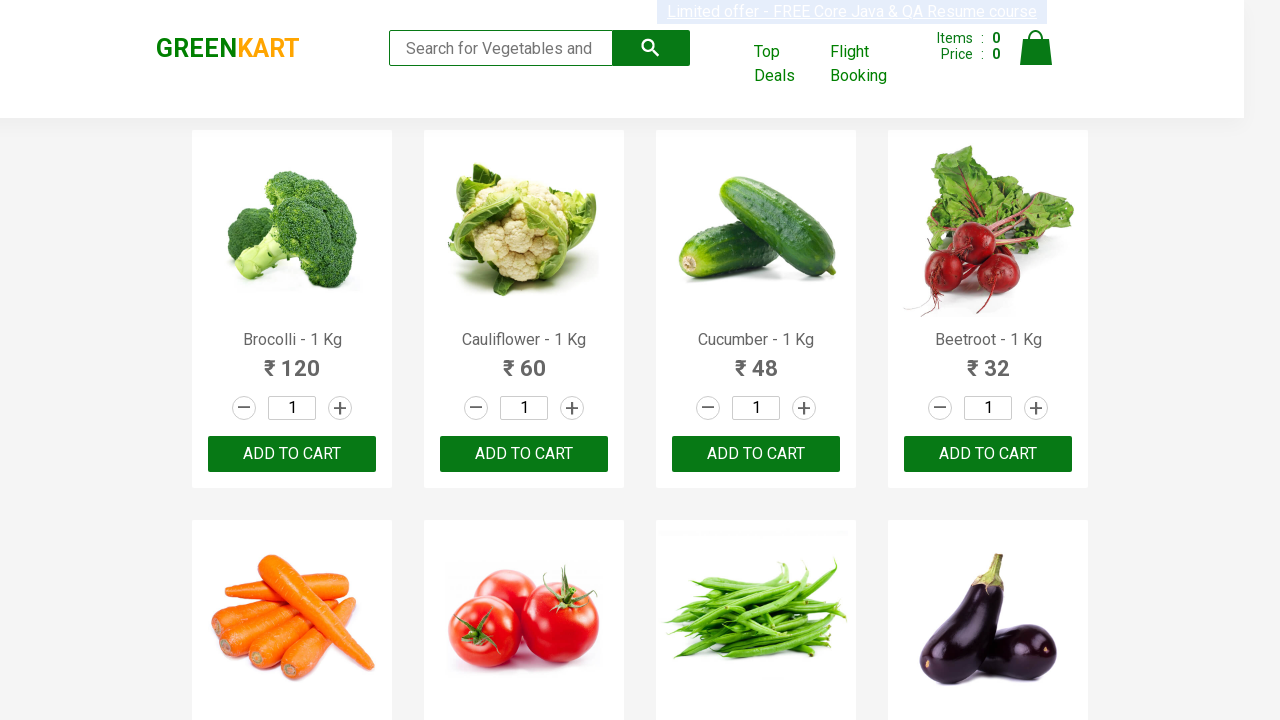

Waited for product names to load on the page
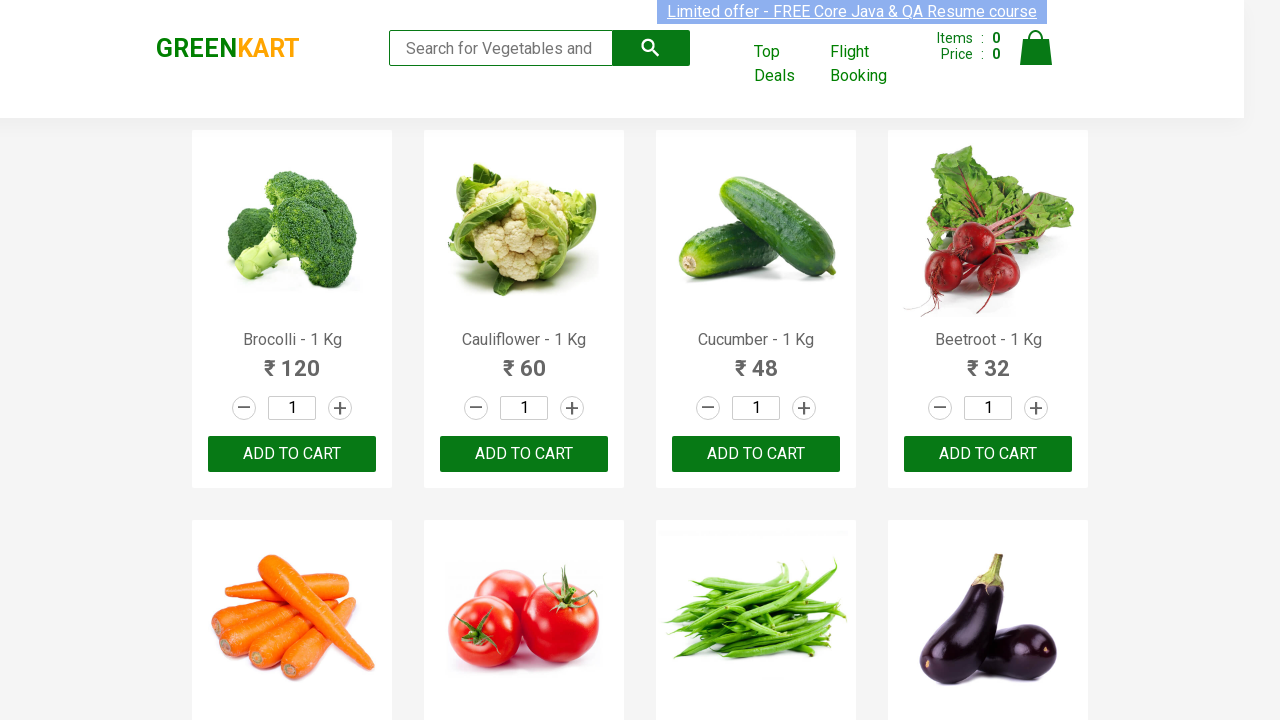

Retrieved all product name elements from the page
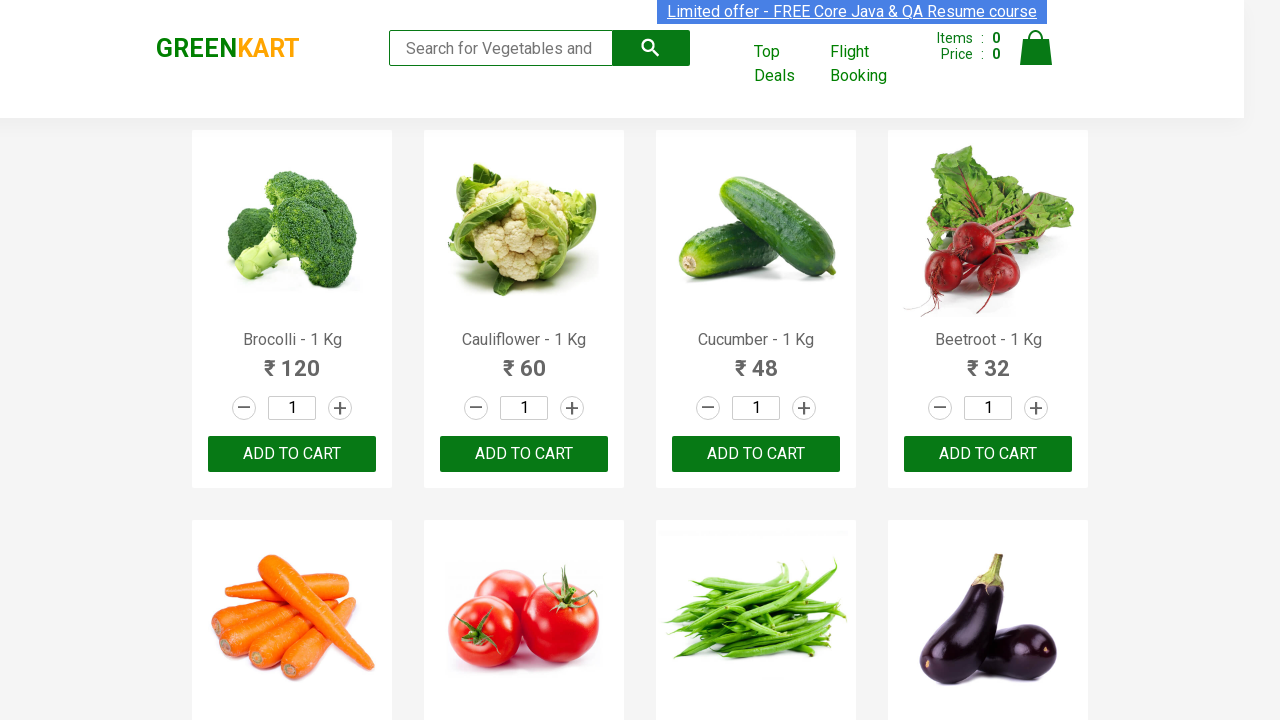

Retrieved all add to cart buttons for products
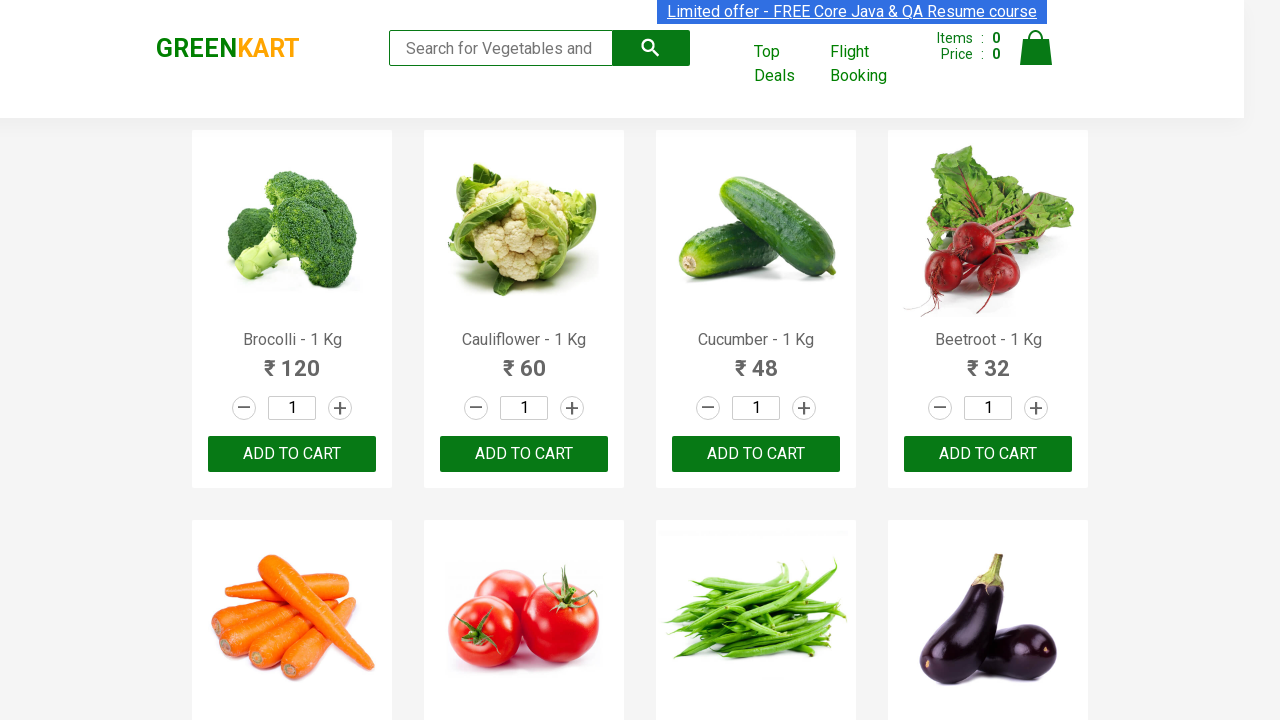

Clicked add to cart button for Brocolli
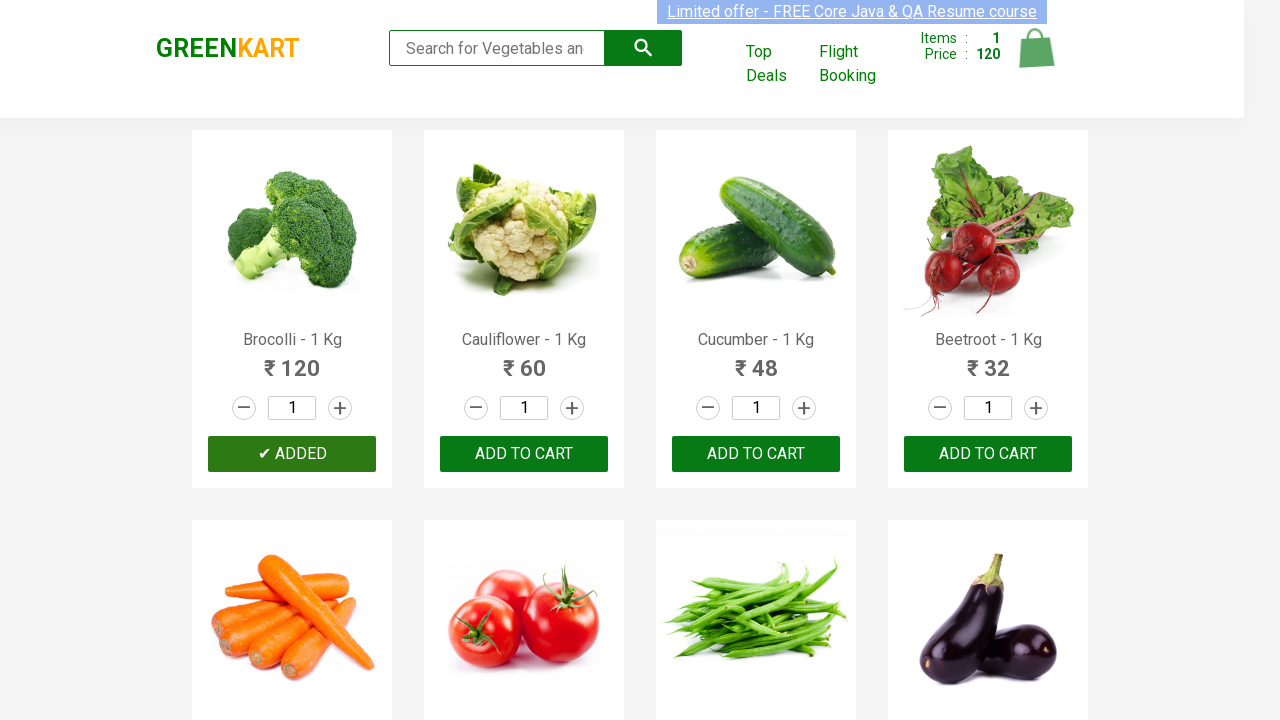

Clicked add to cart button for Cucumber
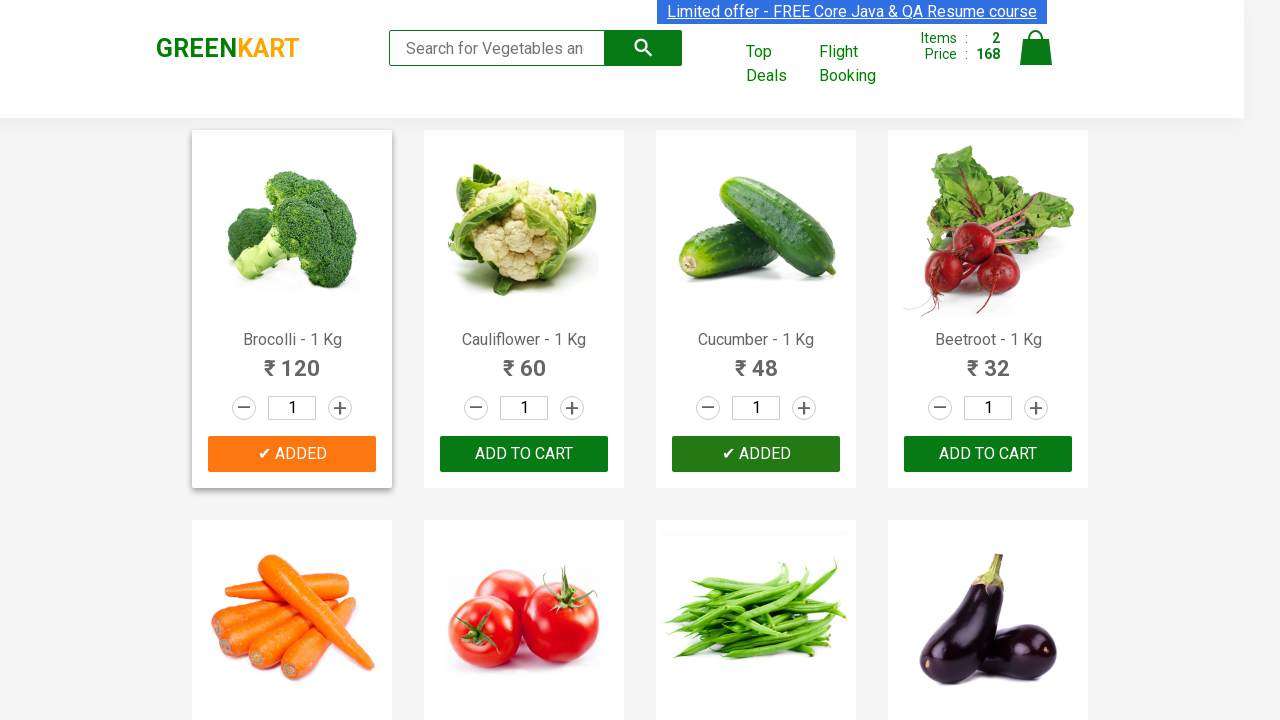

Clicked on cart icon to view shopping cart at (1036, 48) on img[alt='Cart']
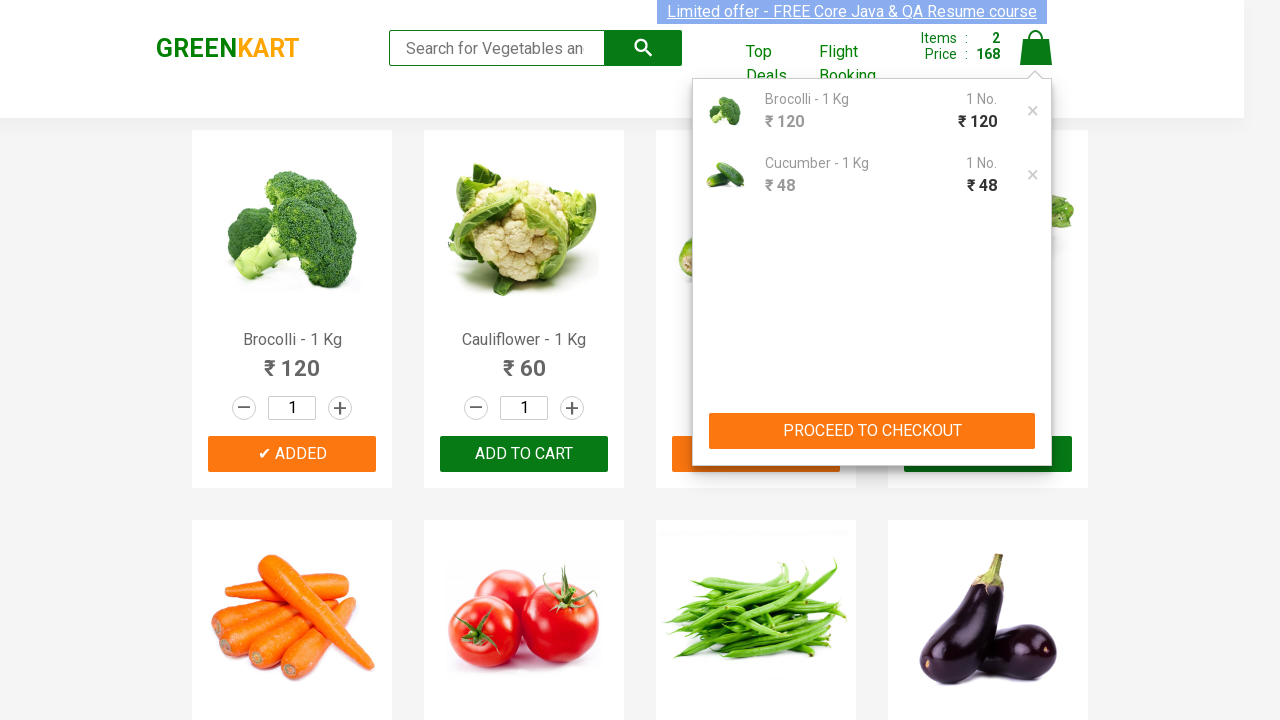

Clicked PROCEED TO CHECKOUT button at (872, 431) on xpath=//button[text()='PROCEED TO CHECKOUT']
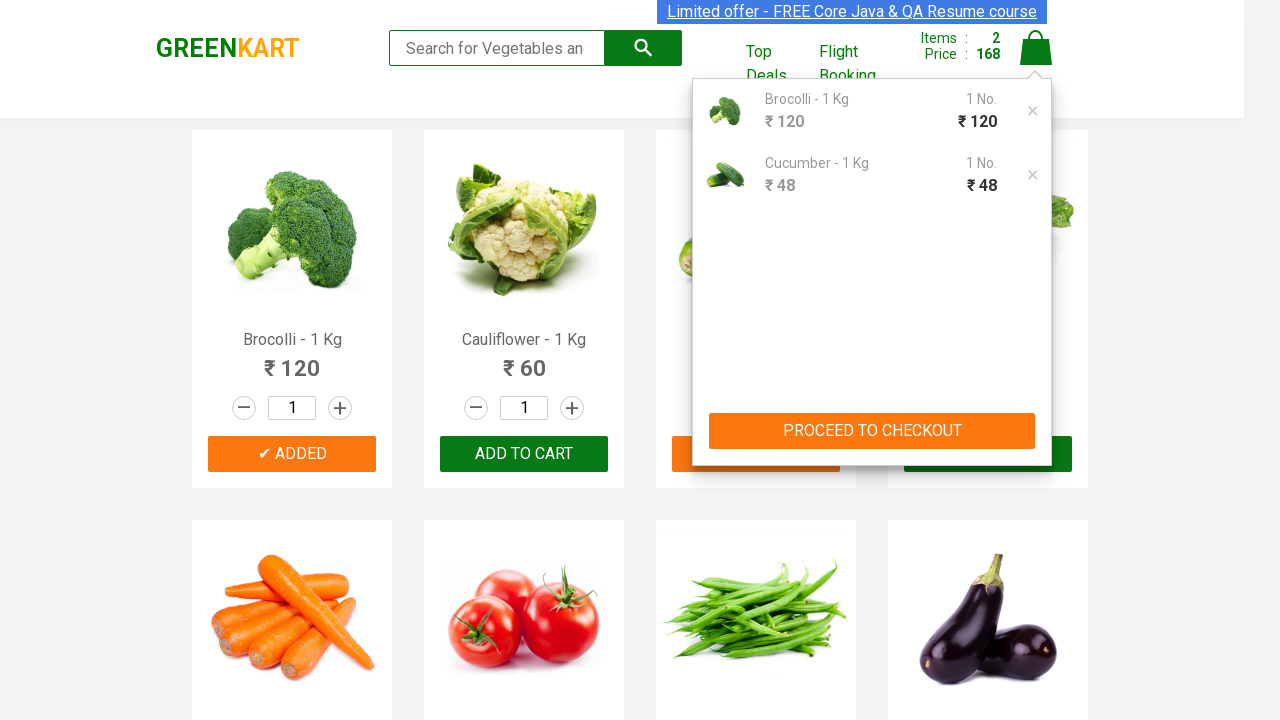

Waited for promo code input field to become visible
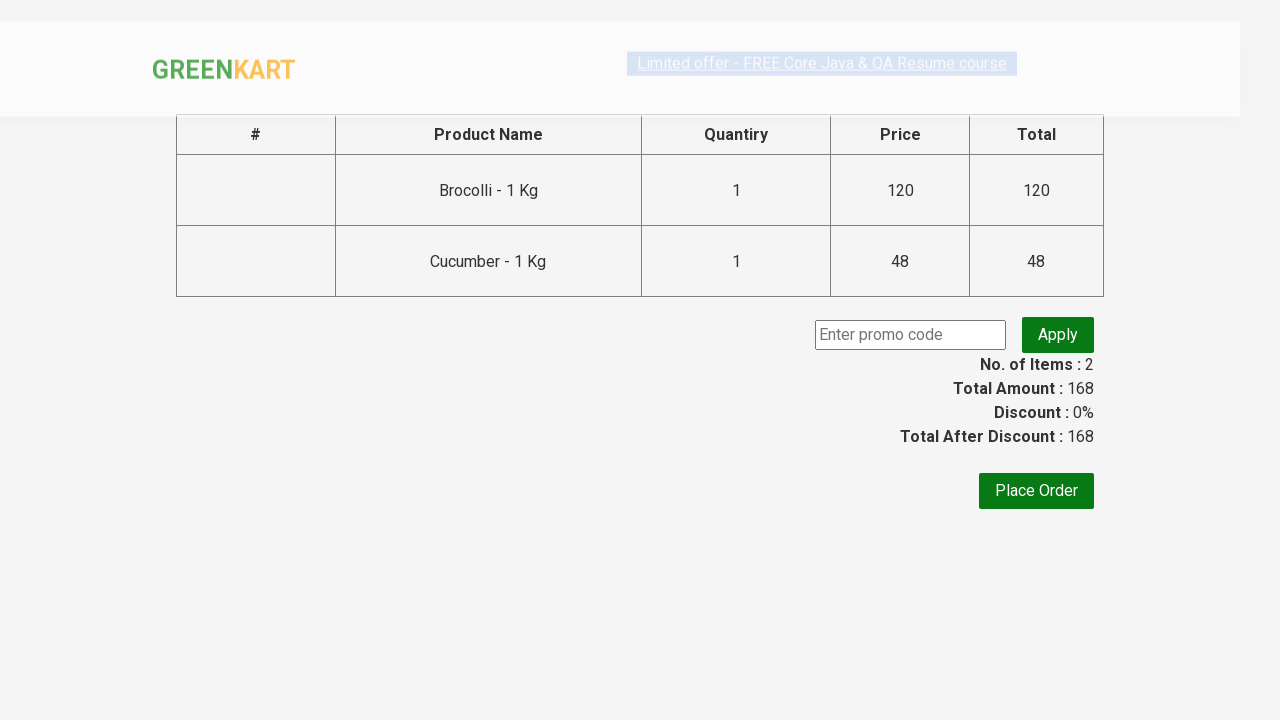

Filled promo code field with 'rahulshettyacademy' on .promoCode
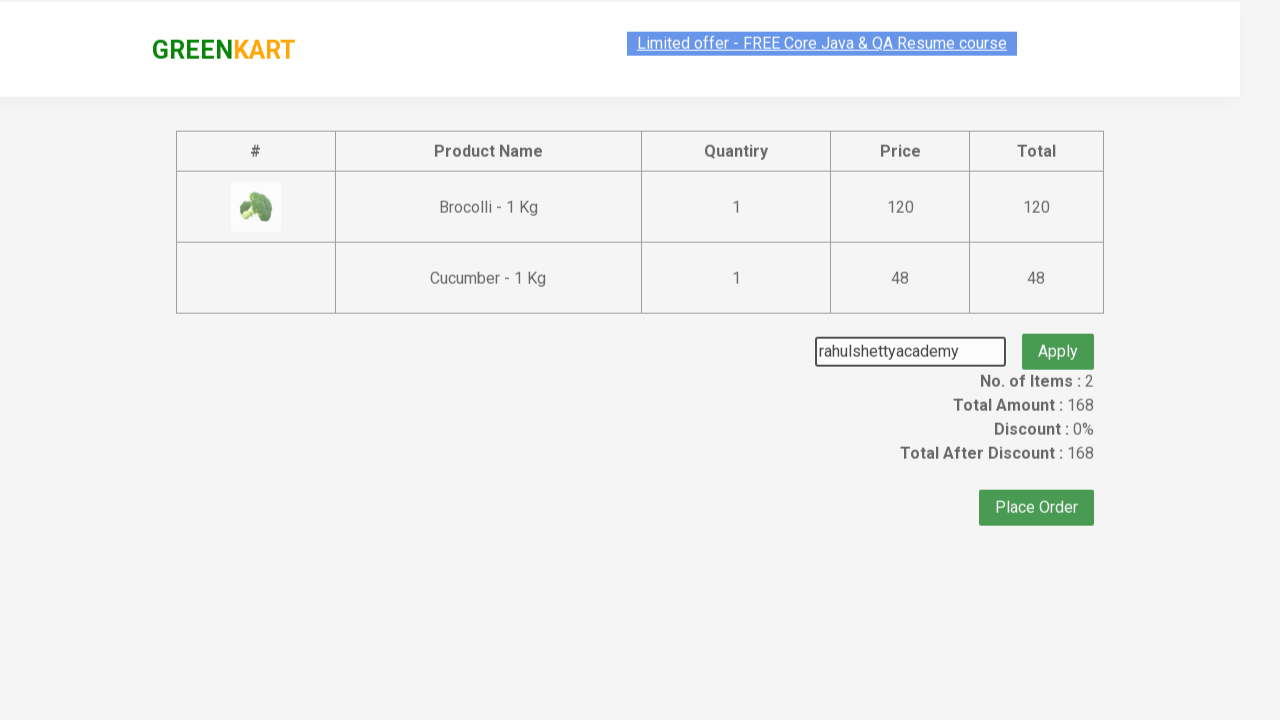

Clicked apply promo code button at (1058, 335) on .promoBtn
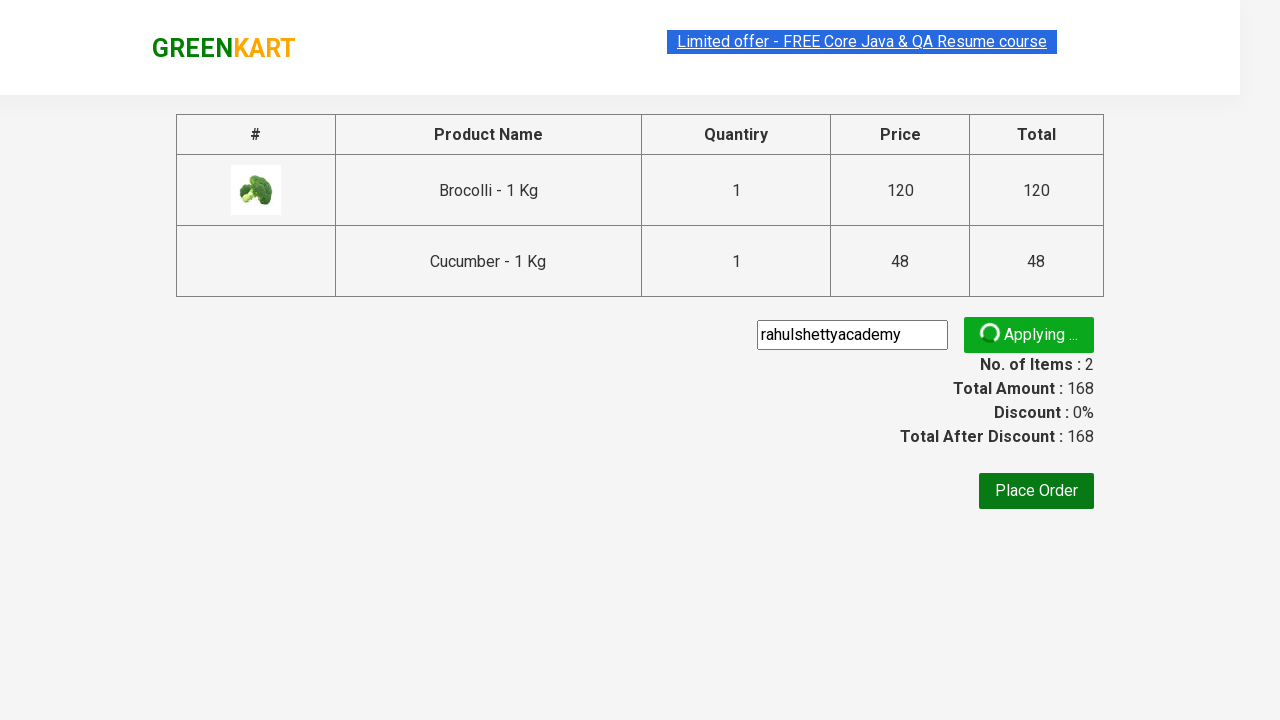

Waited for promo code confirmation message to appear
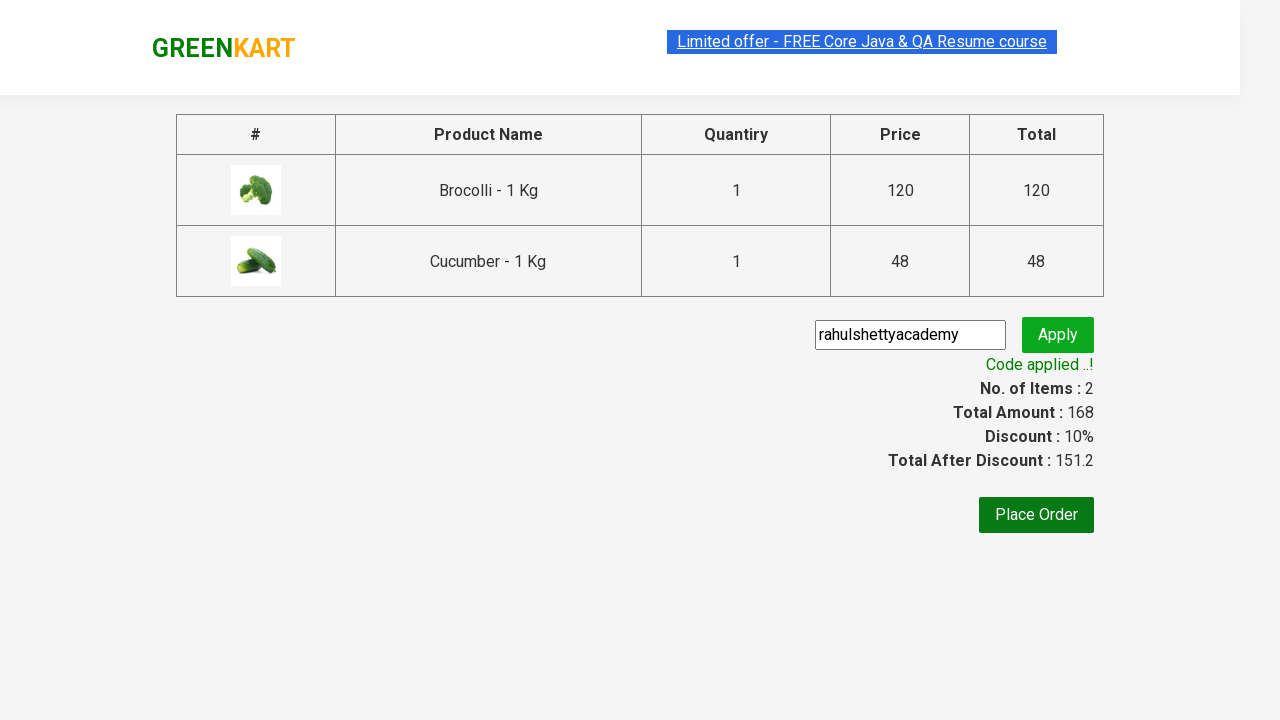

Clicked Place Order button to complete the purchase at (1036, 515) on xpath=//button[text()='Place Order']
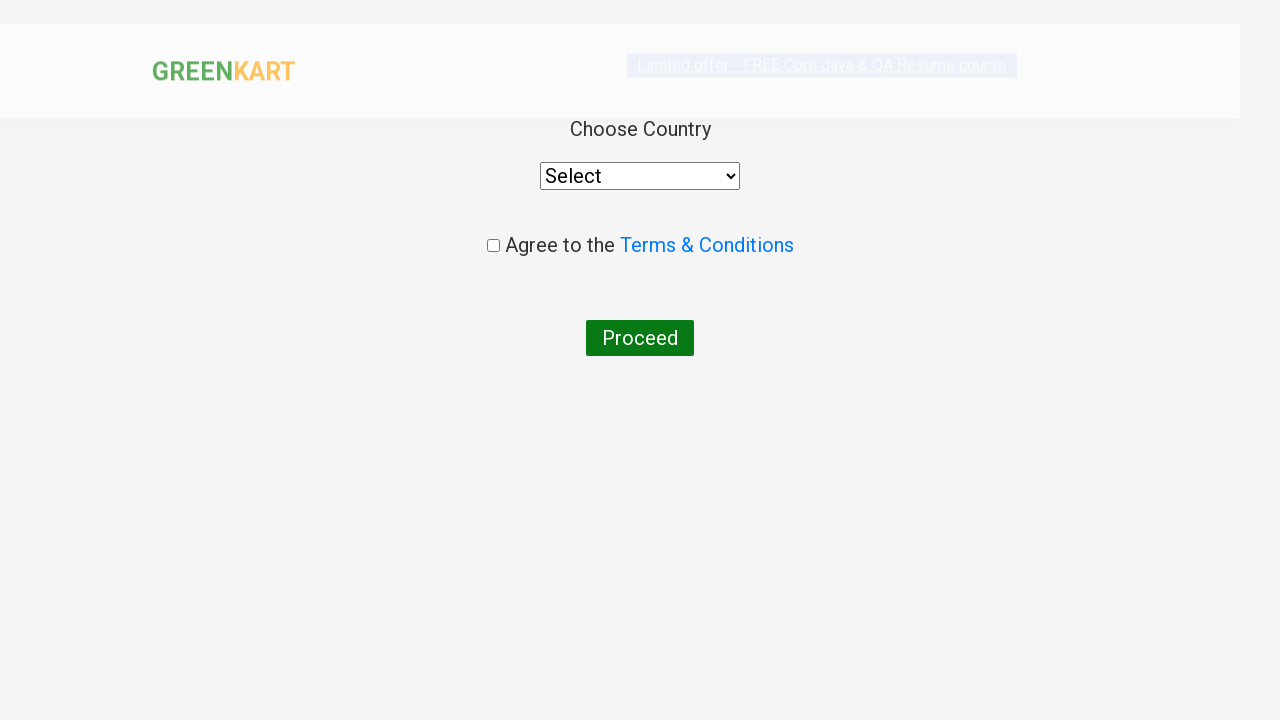

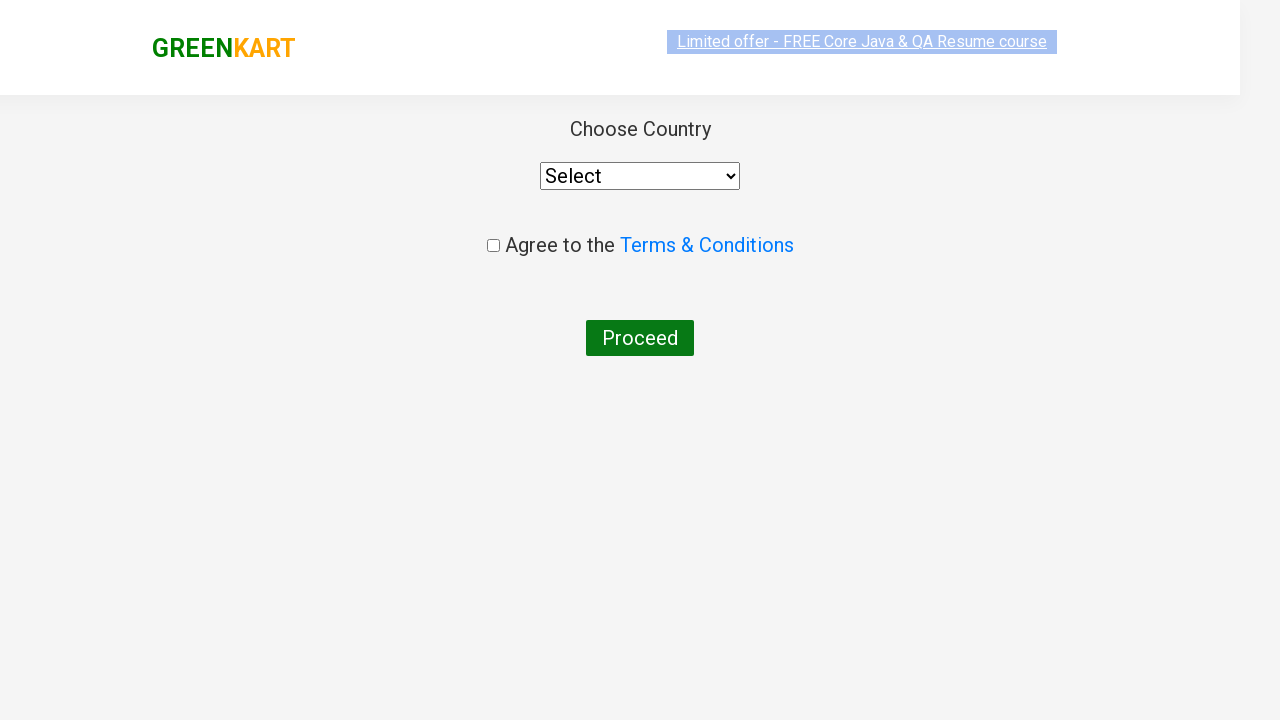